Tests checkbox and textbox interaction by clicking a checkbox and entering text into an autocomplete field

Starting URL: https://rahulshettyacademy.com/AutomationPractice

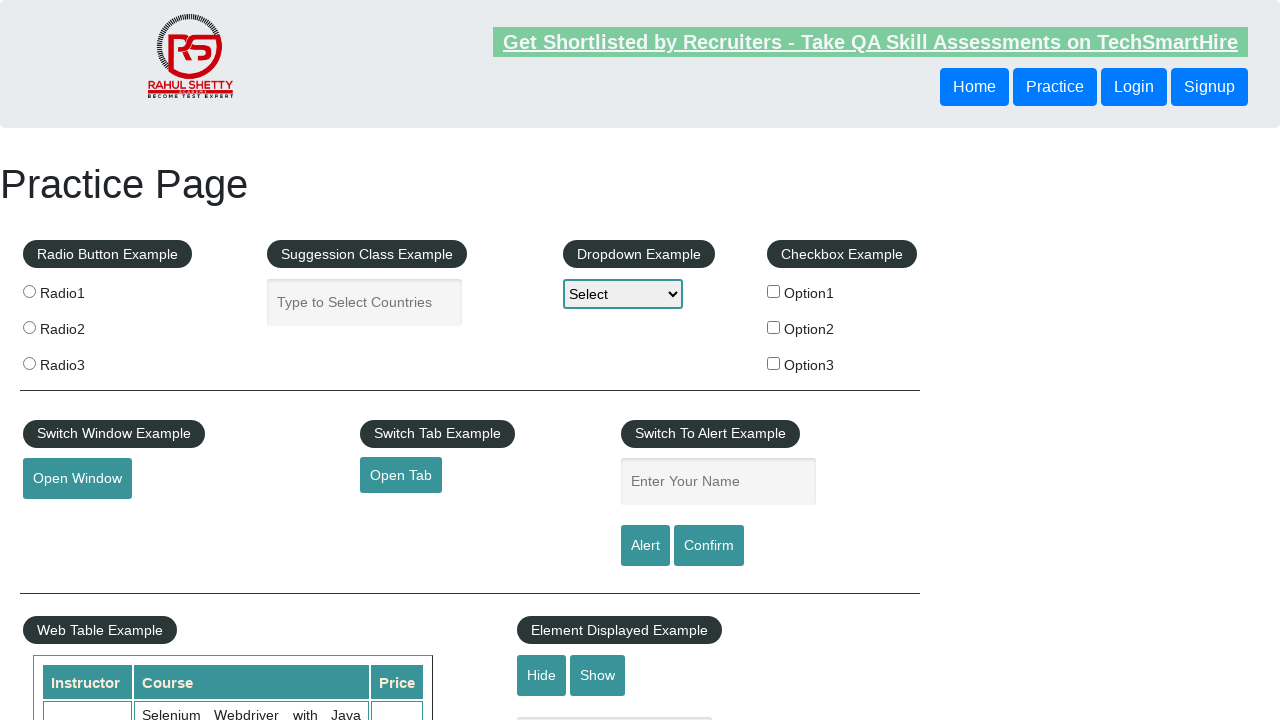

Clicked checkbox option 1 at (774, 291) on input[name='checkBoxOption1']
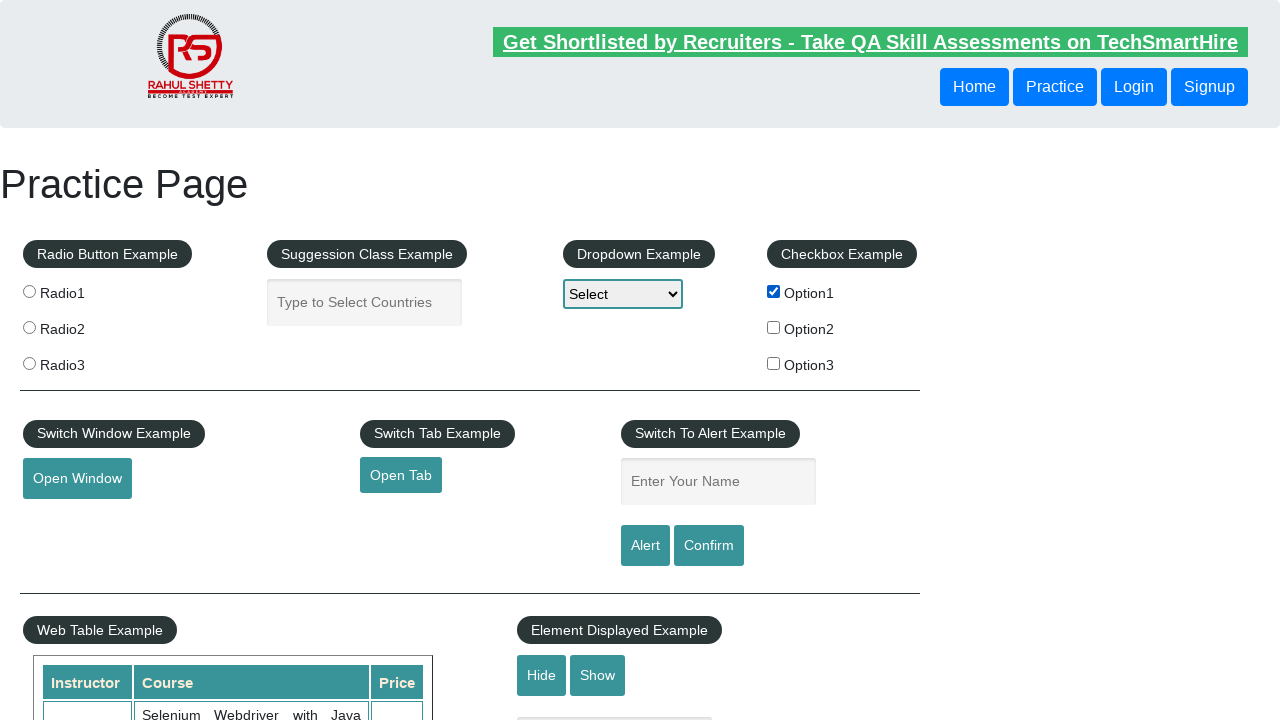

Entered 'Hello Selenium' into autocomplete field on #autocomplete
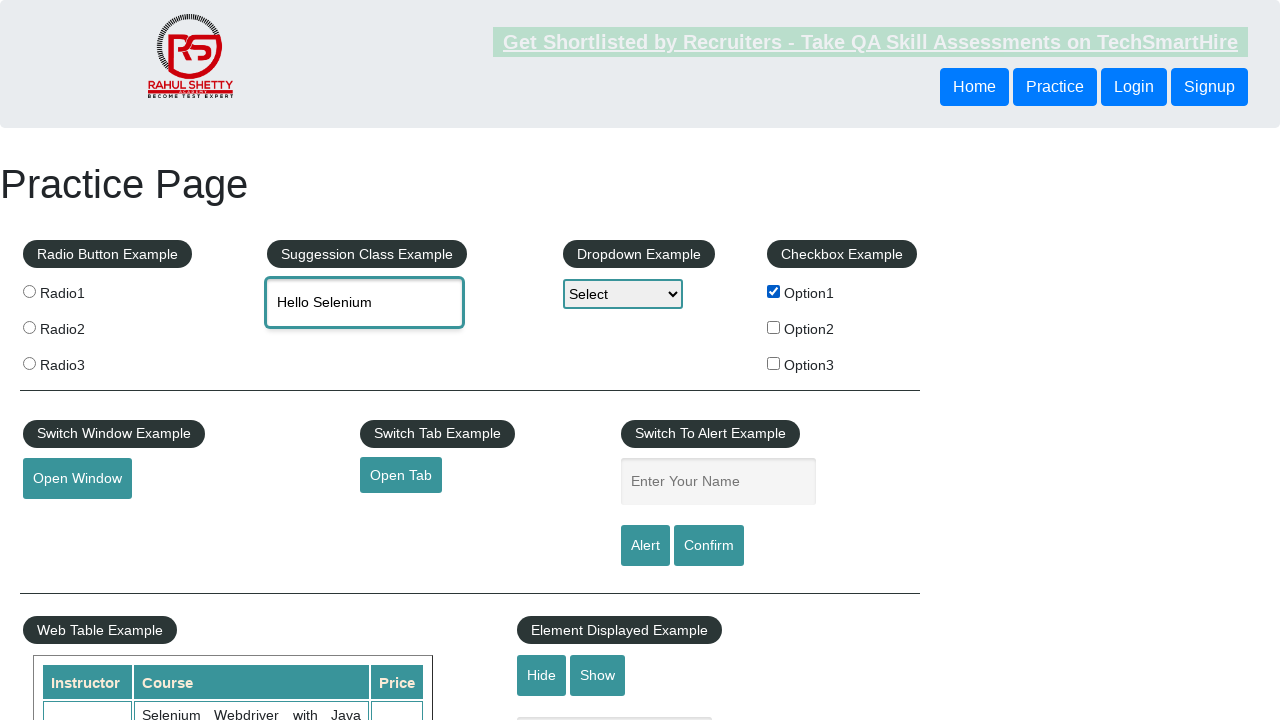

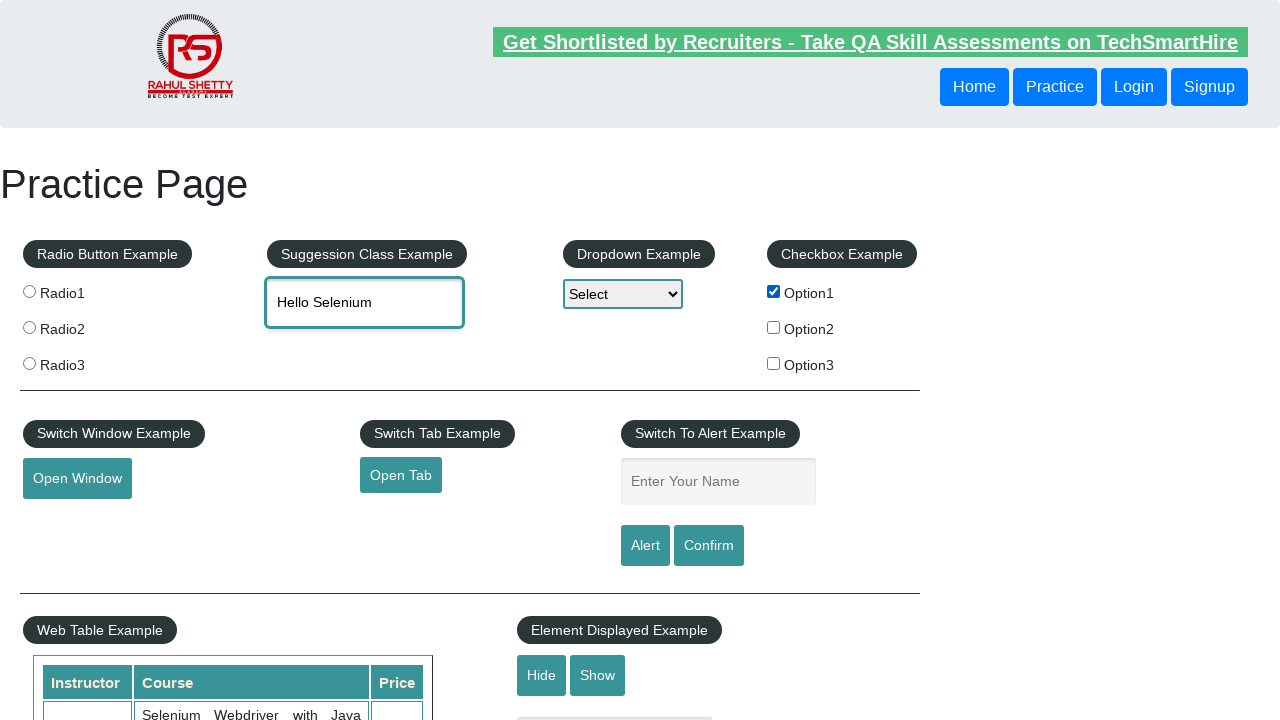